Opens the website and clicks on the login button in the menu to navigate to the sign-in page

Starting URL: https://test.my-fork.com/

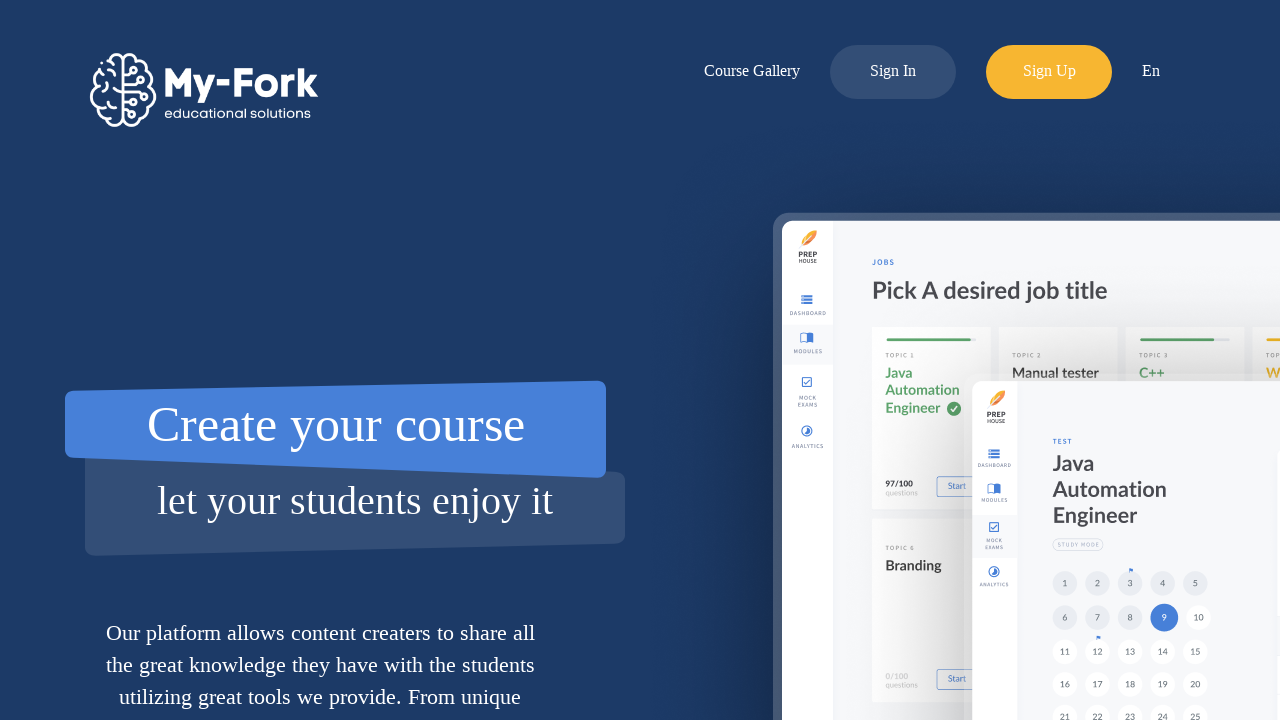

Navigated to https://test.my-fork.com/
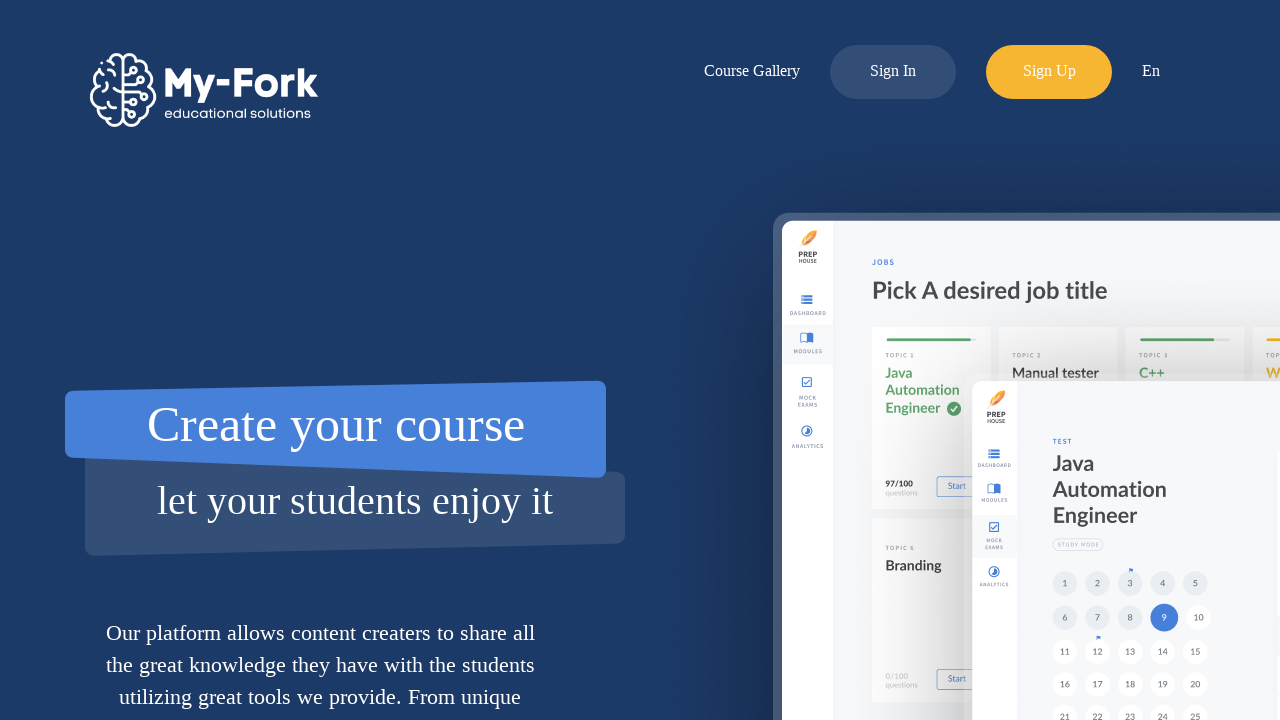

Clicked on the login button in the menu to navigate to the sign-in page at (893, 72) on a.menu-item.log-in-button
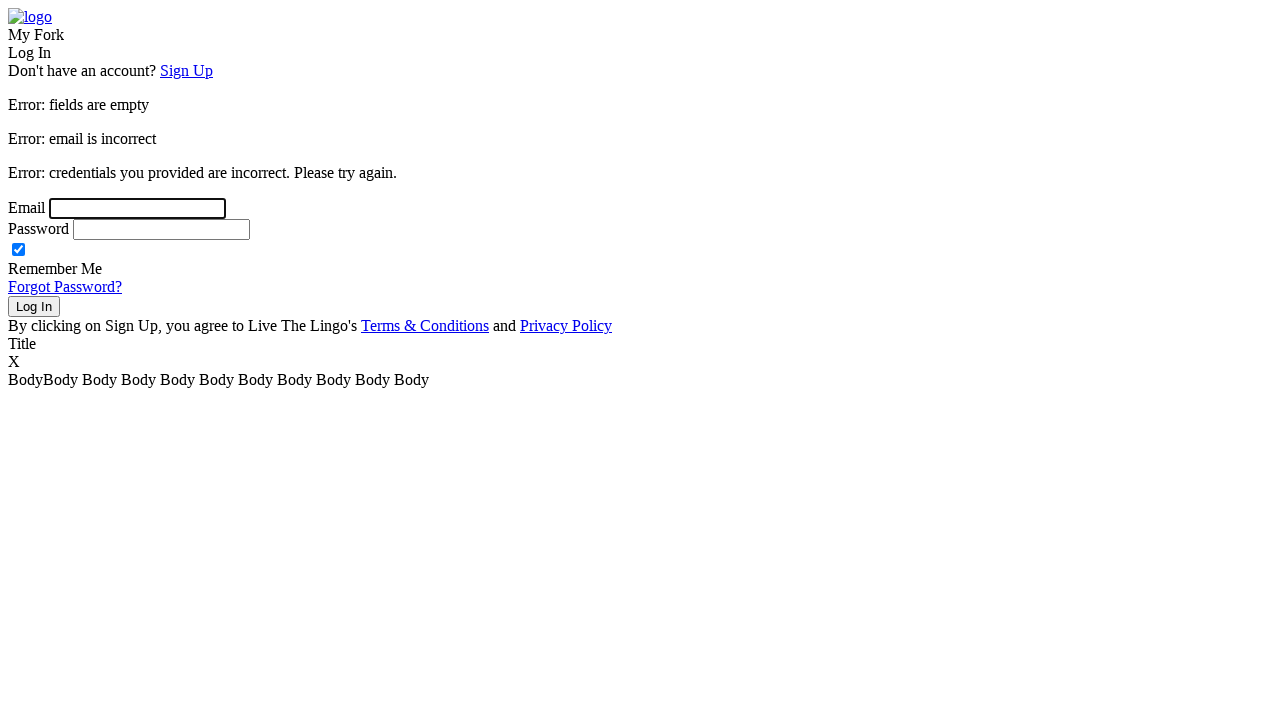

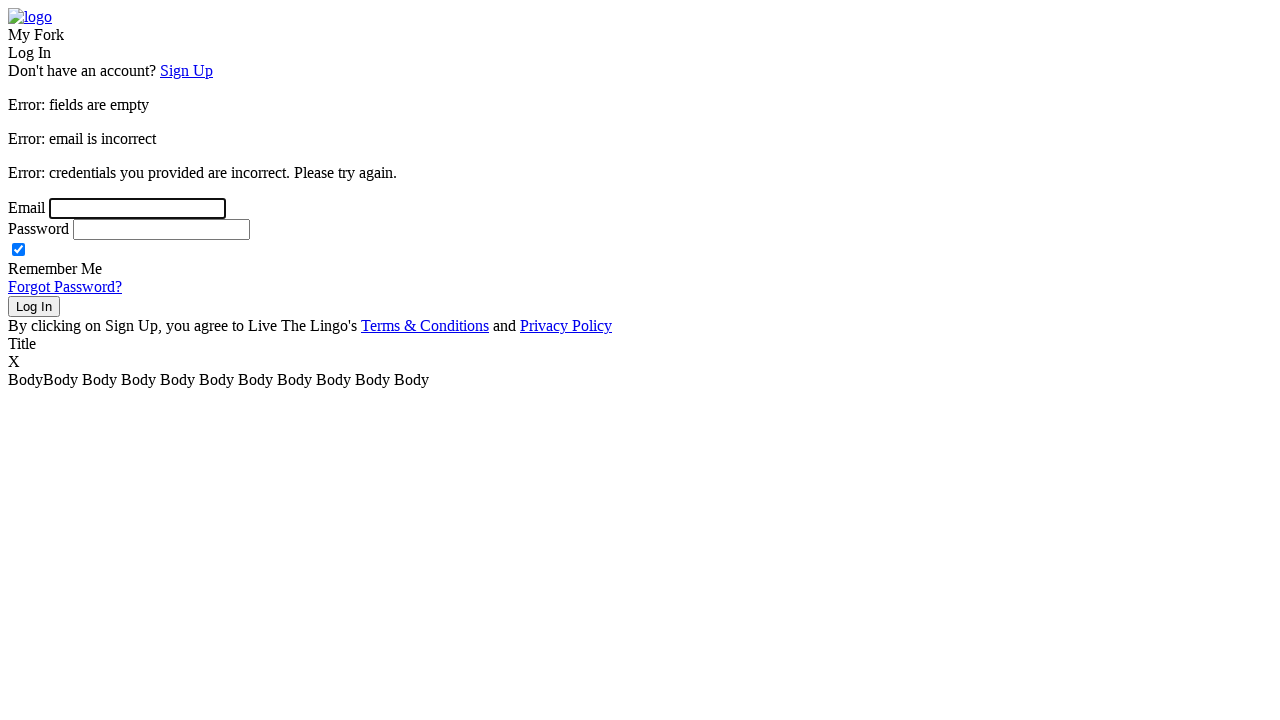